Tests drag and drop functionality by dragging boxes into different drop zones

Starting URL: https://testkru.com/Interactions/DragAndDrop

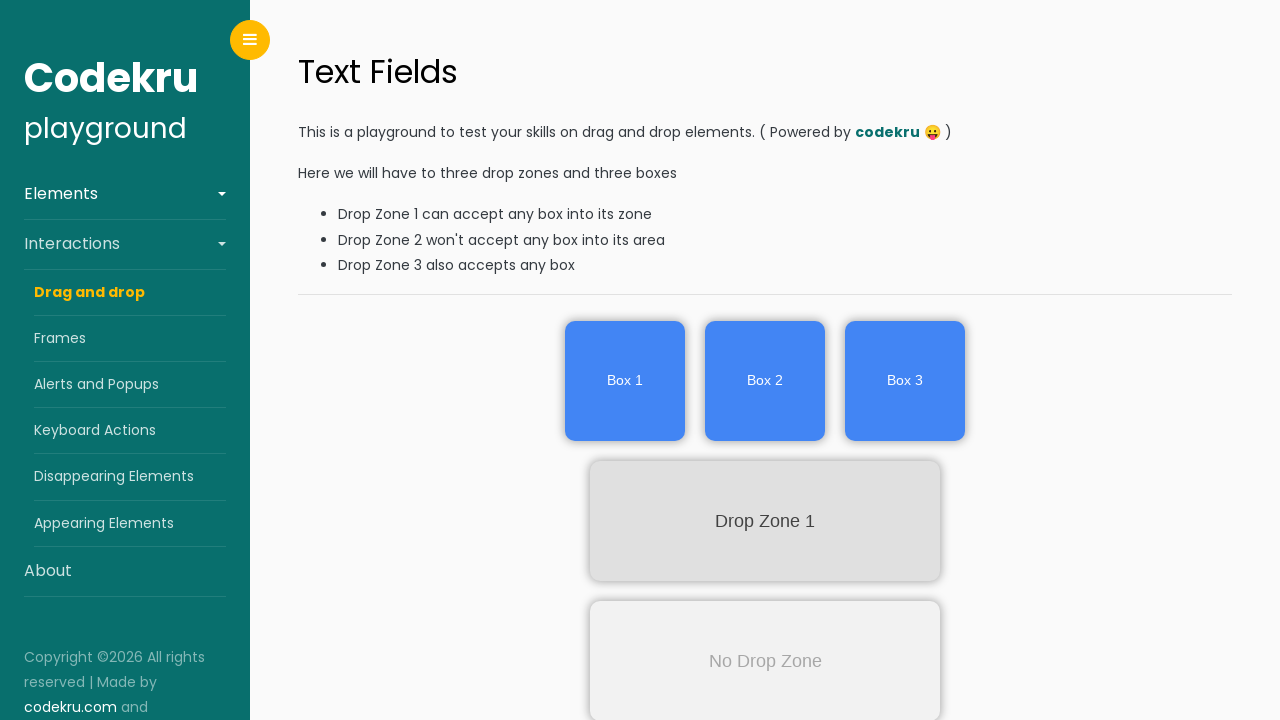

Located first box element
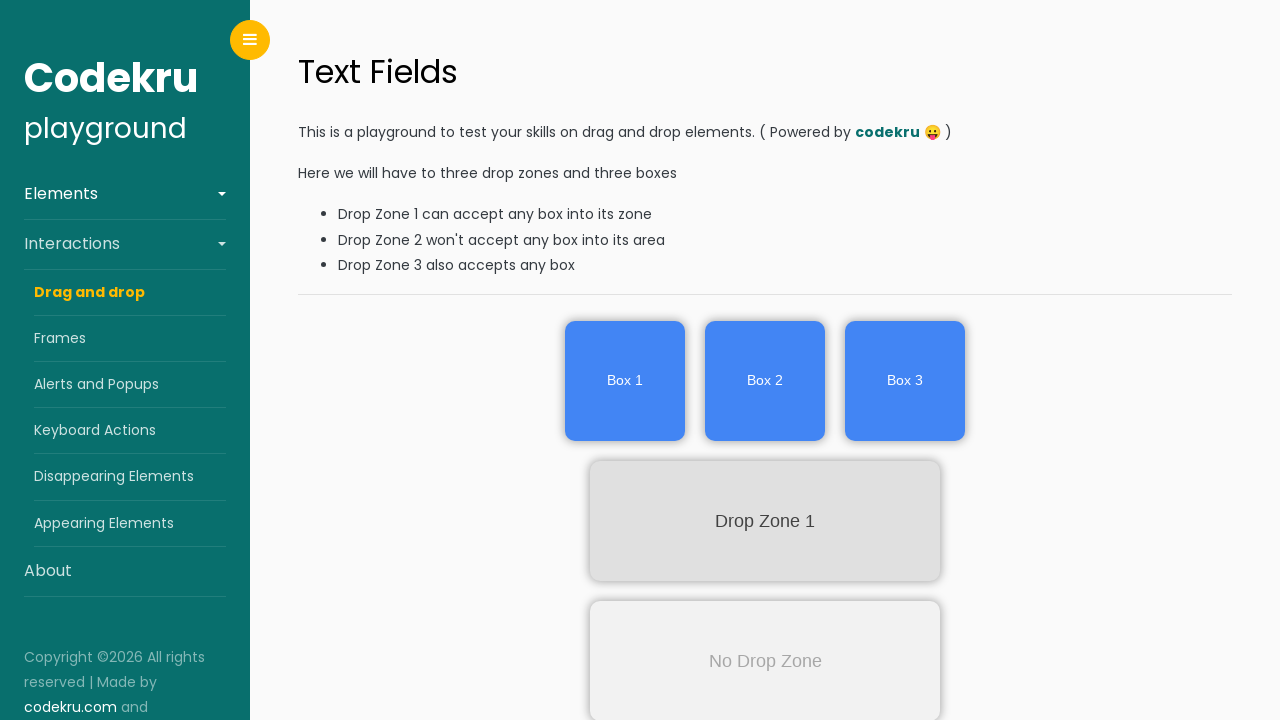

Located first drop zone element
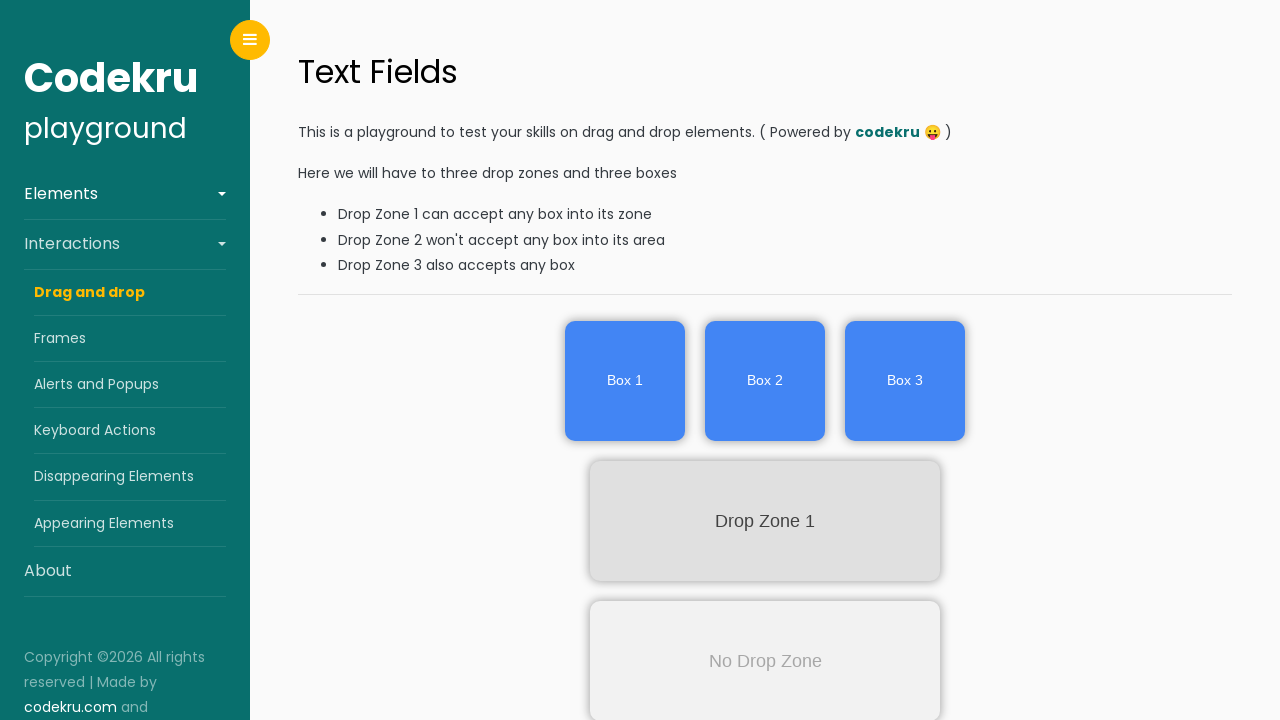

Dragged box1 to dropZone1 at (765, 521)
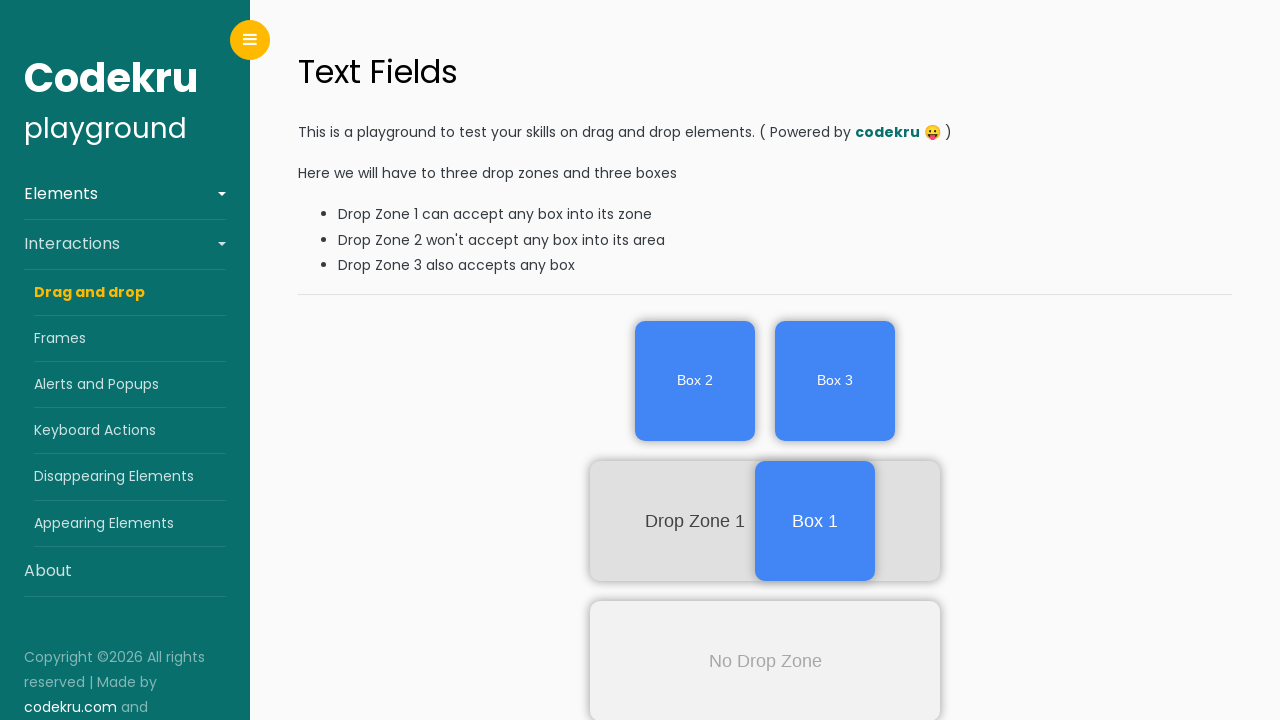

Located second box element
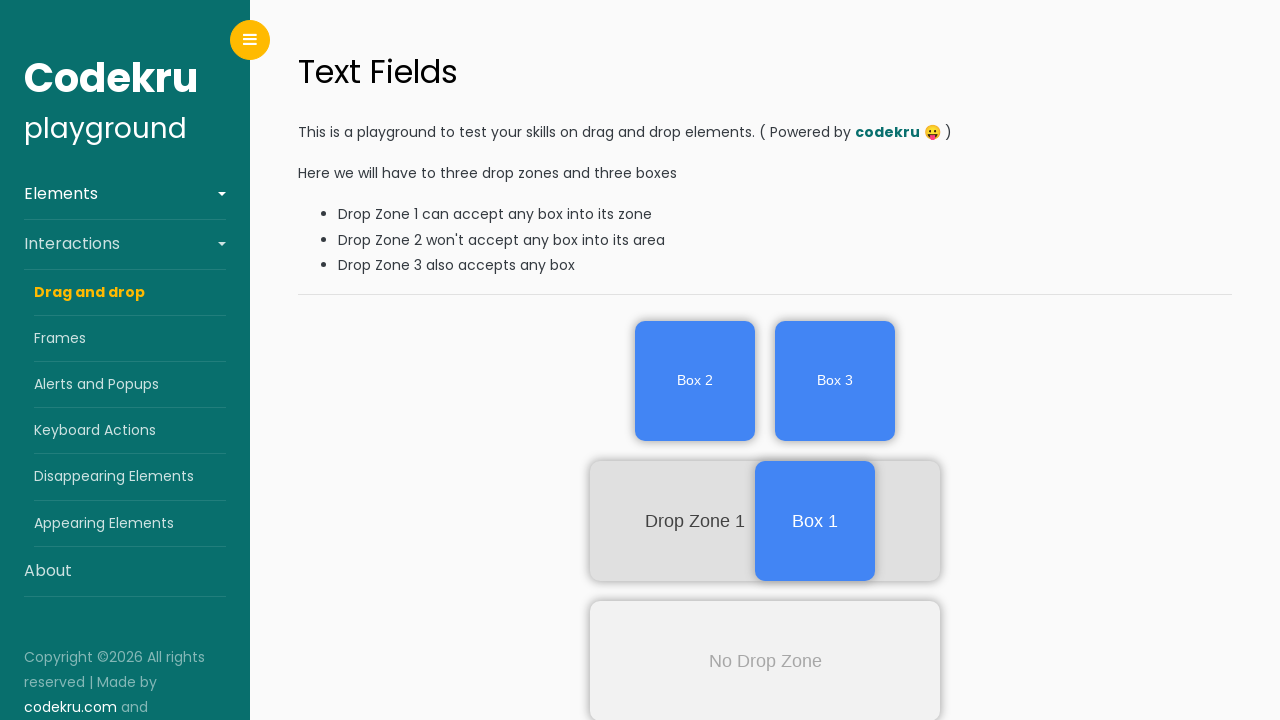

Located third drop zone element
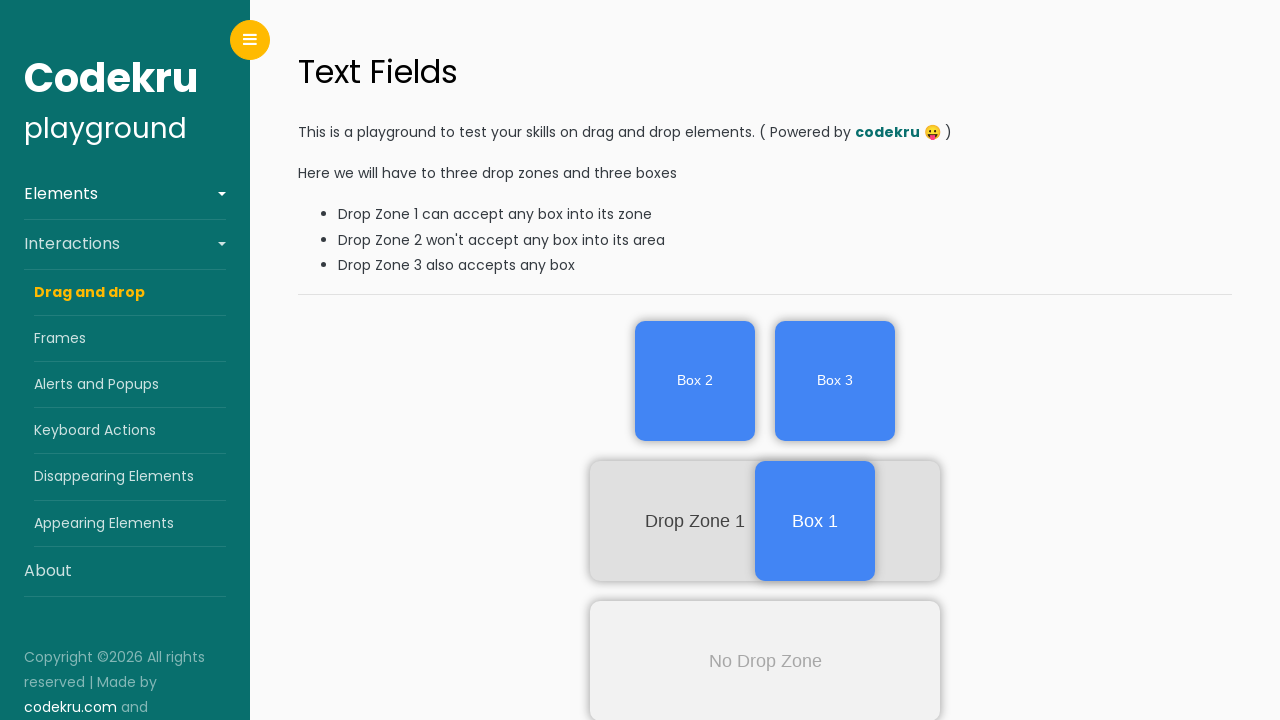

Dragged box2 to dropZone3 at (765, 602)
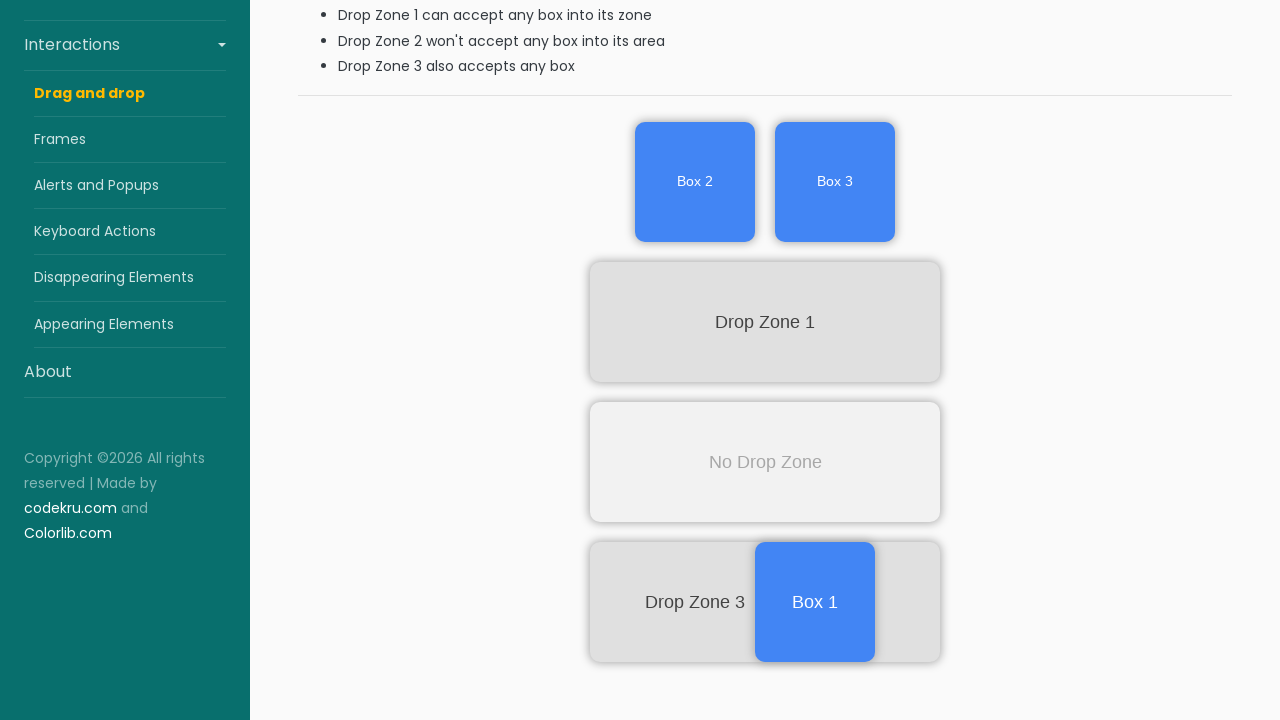

Located third box element
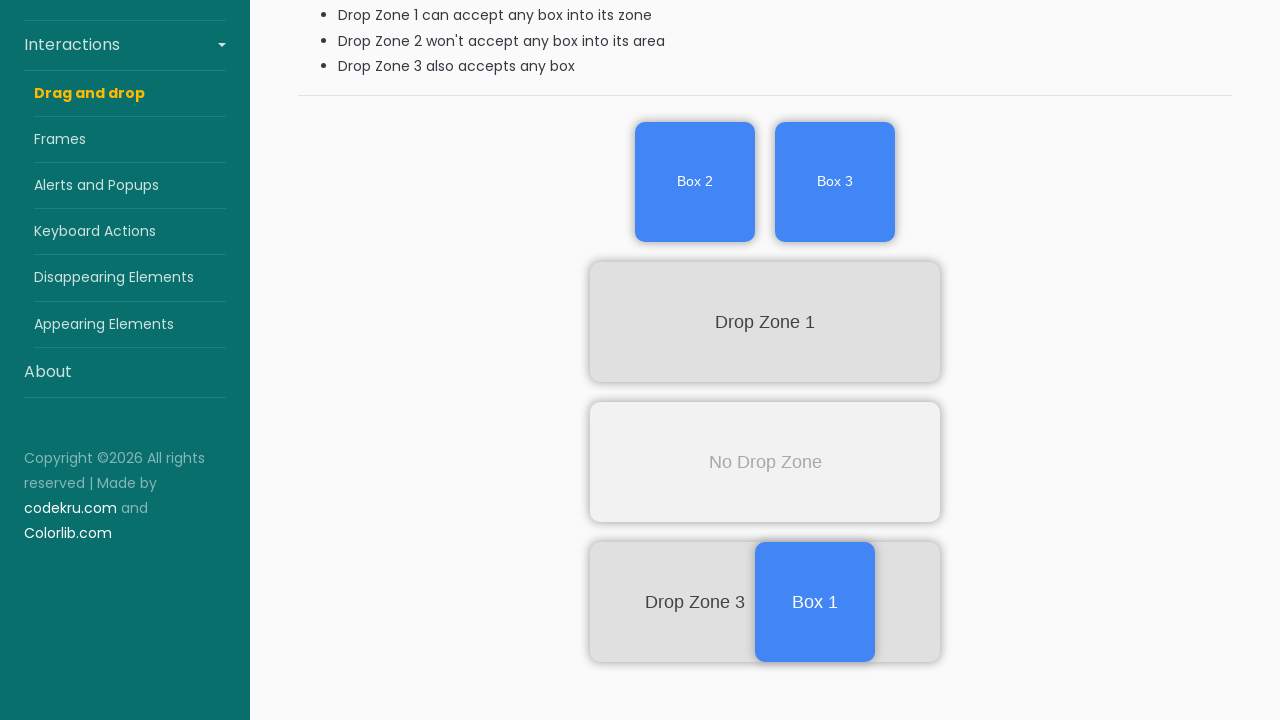

Dragged box3 to dropZone1 at (765, 322)
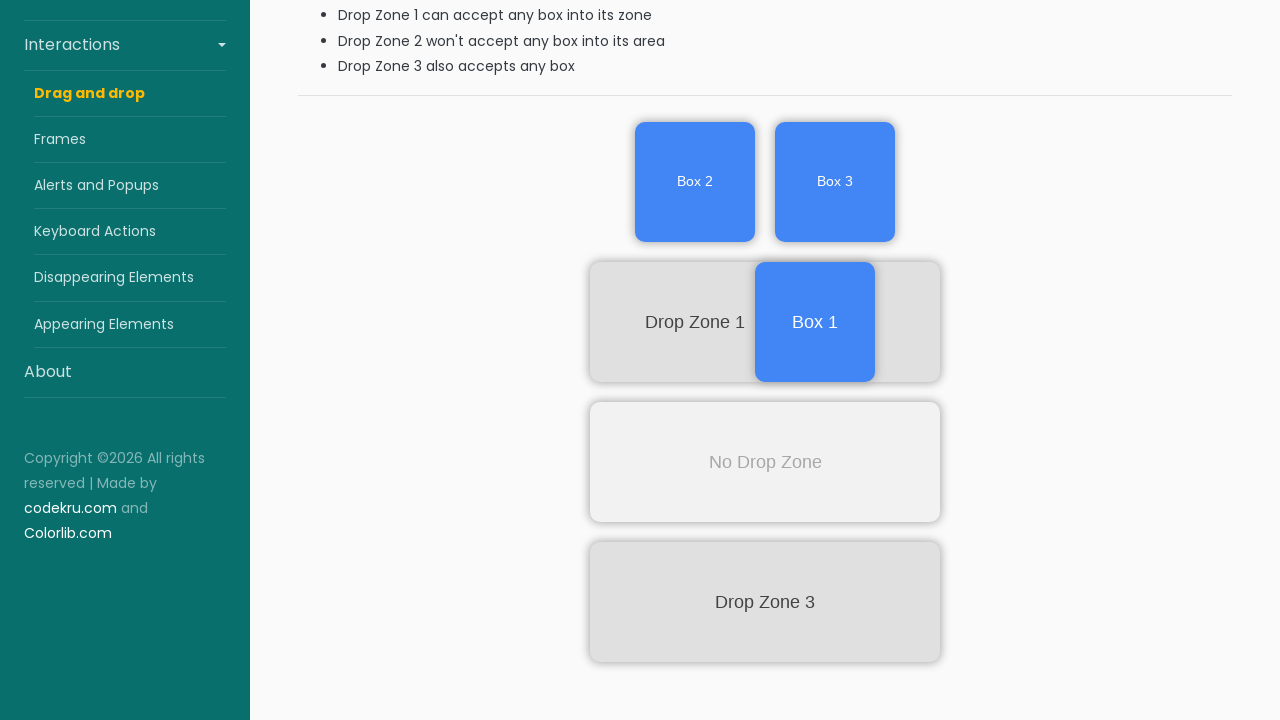

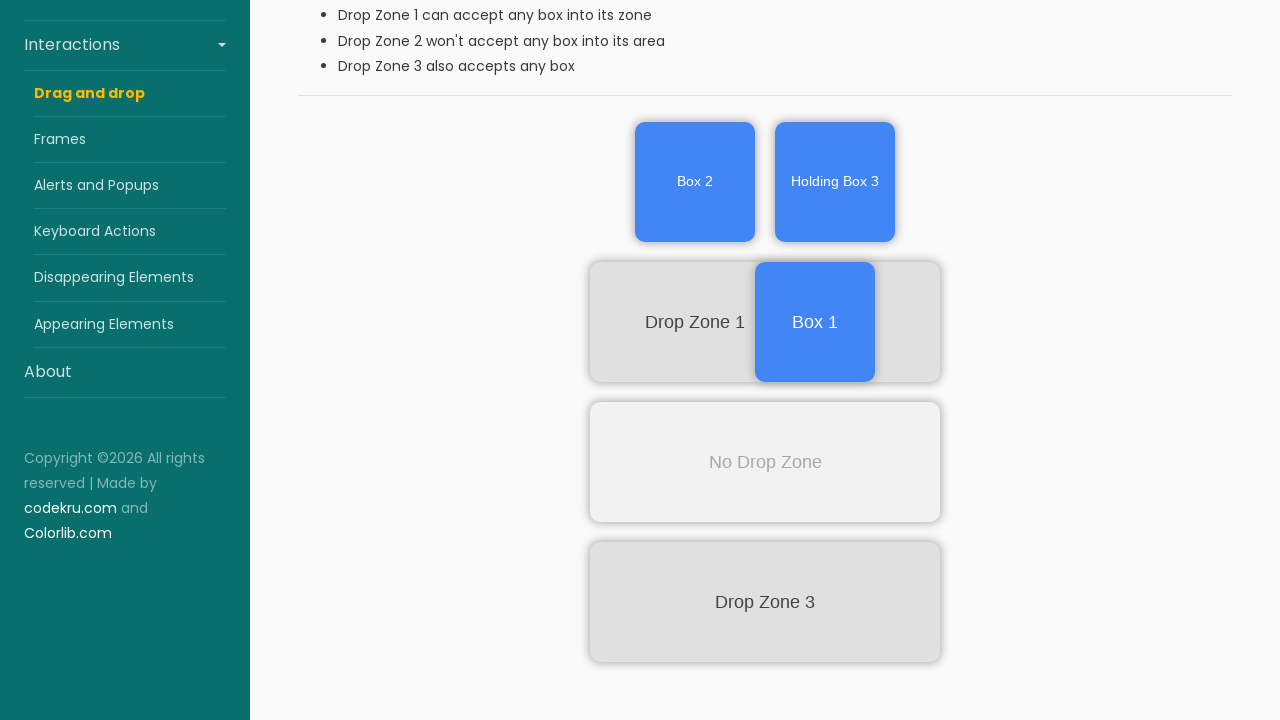